Opens Flipkart website and retrieves the page title

Starting URL: https://www.flipkart.com

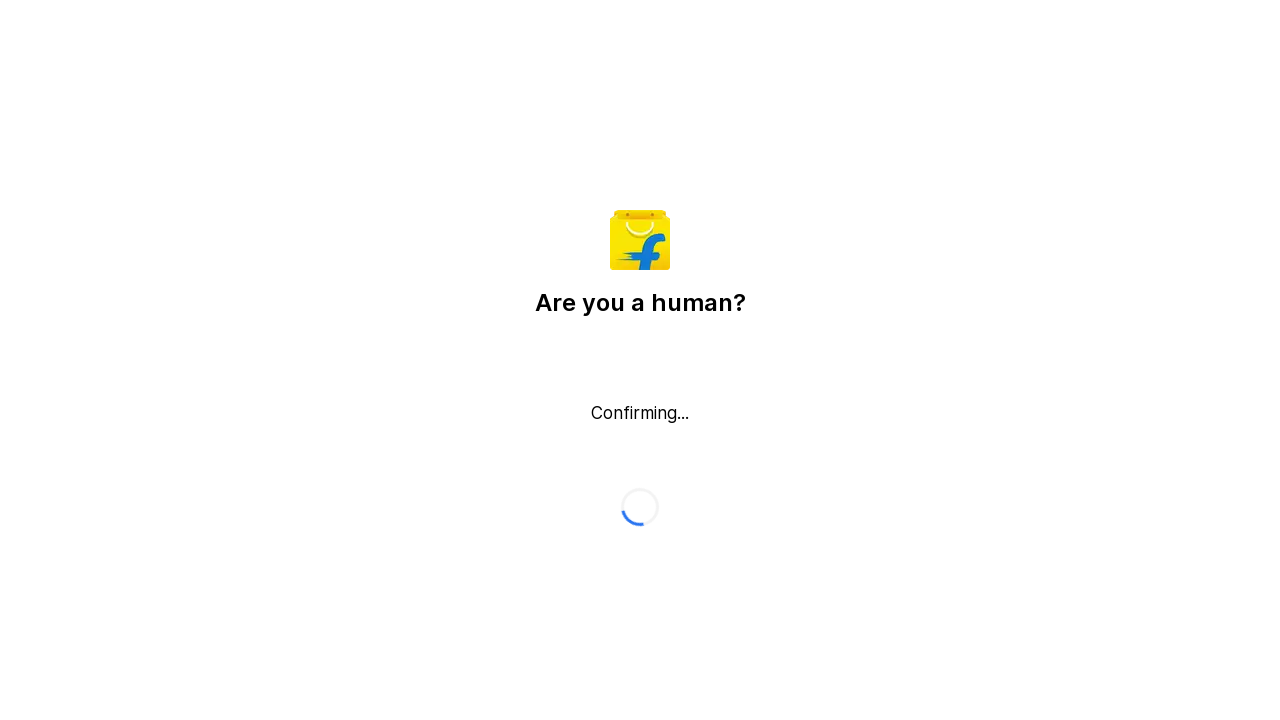

Navigated to Flipkart website
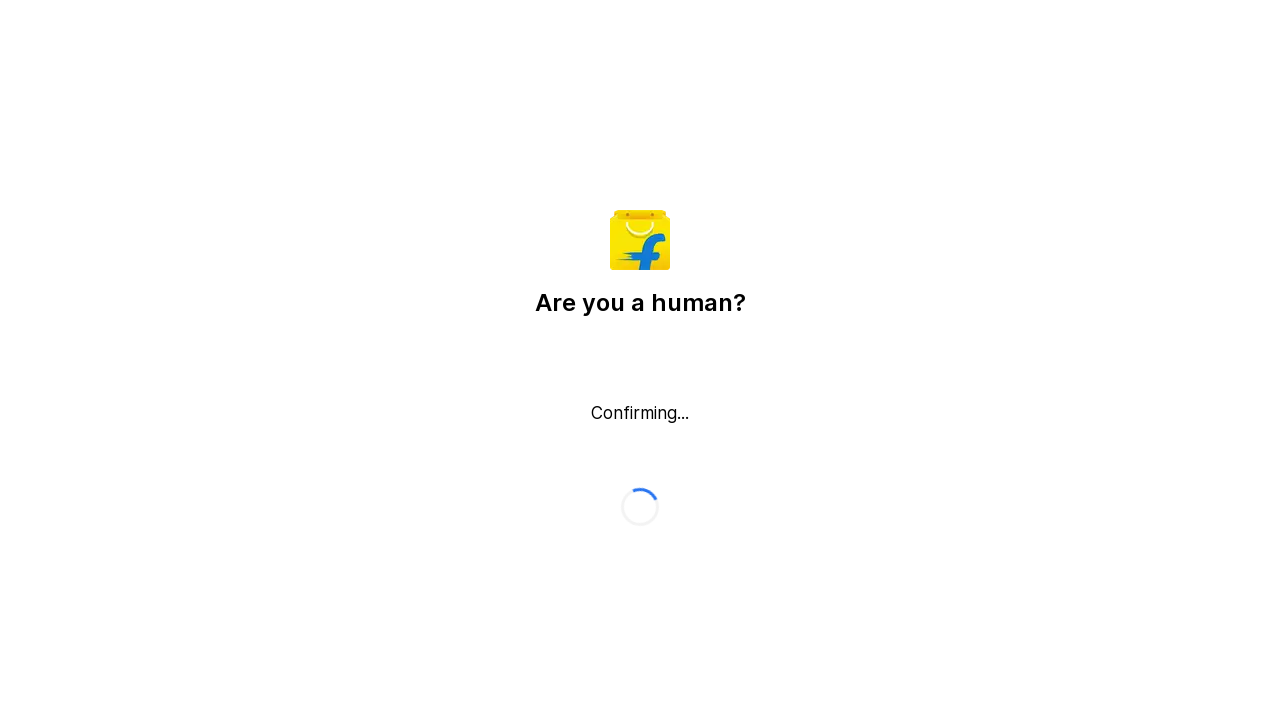

Retrieved page title: Flipkart reCAPTCHA
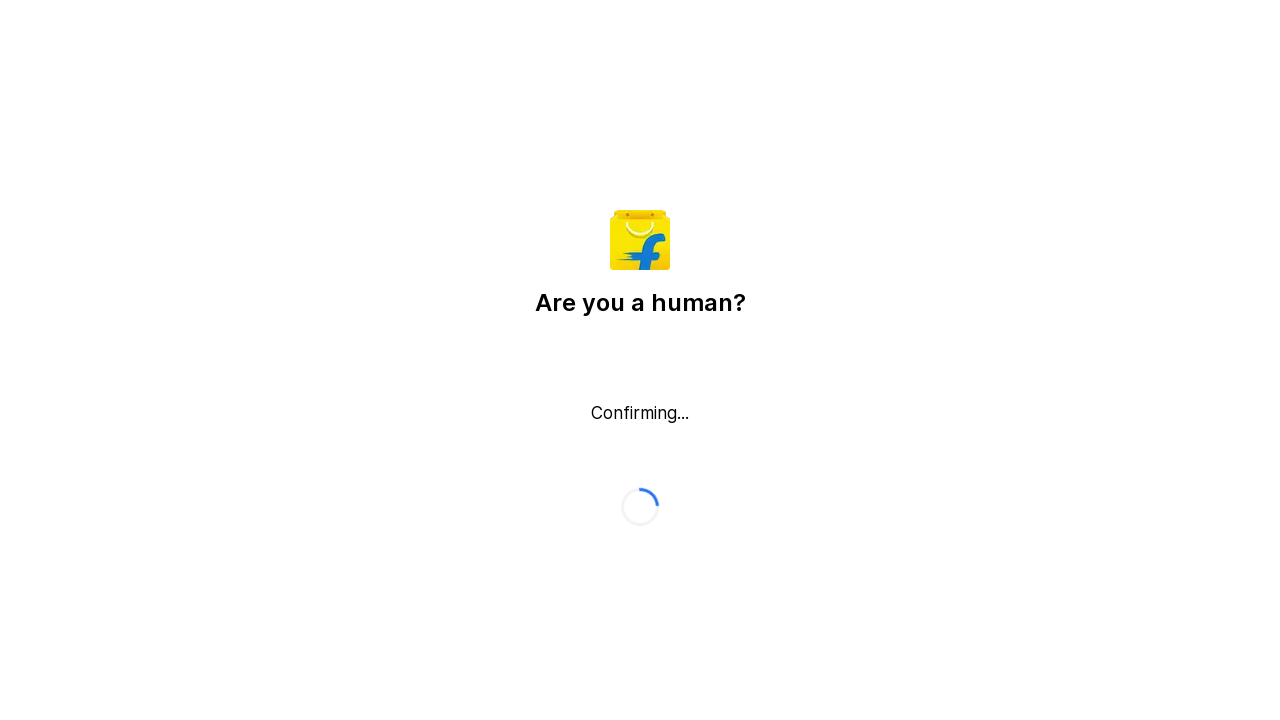

Printed page title to console
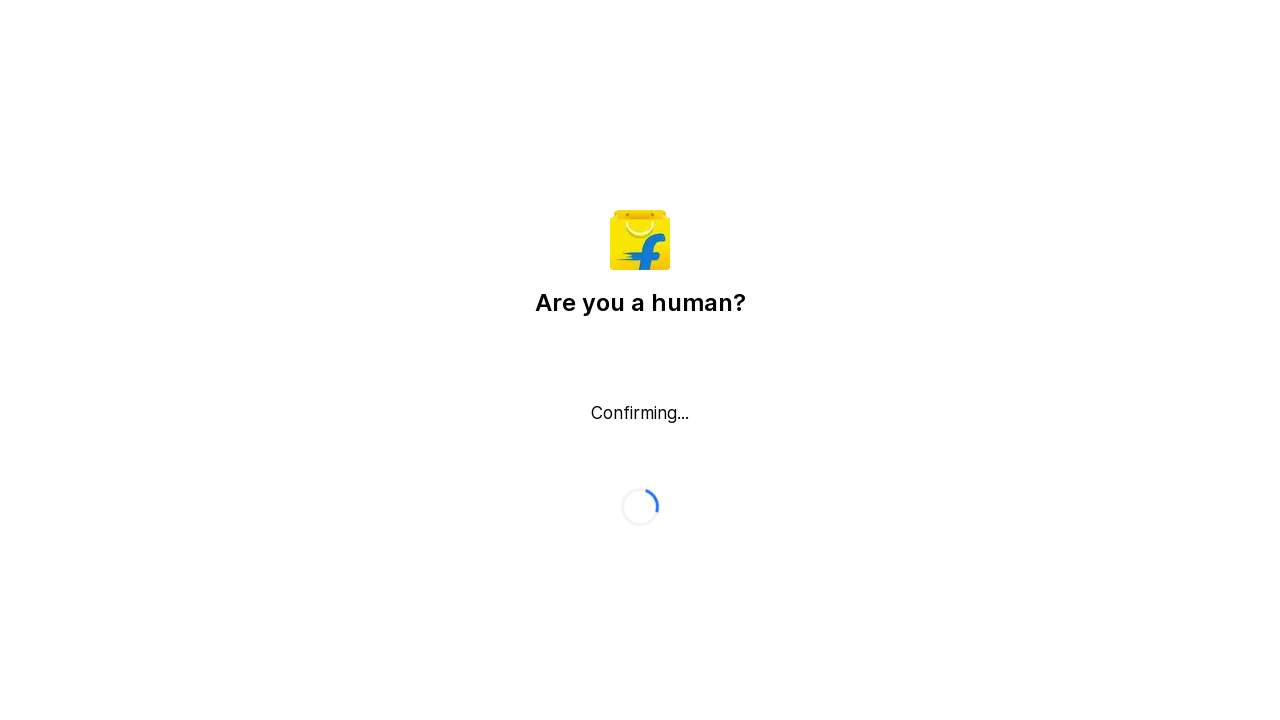

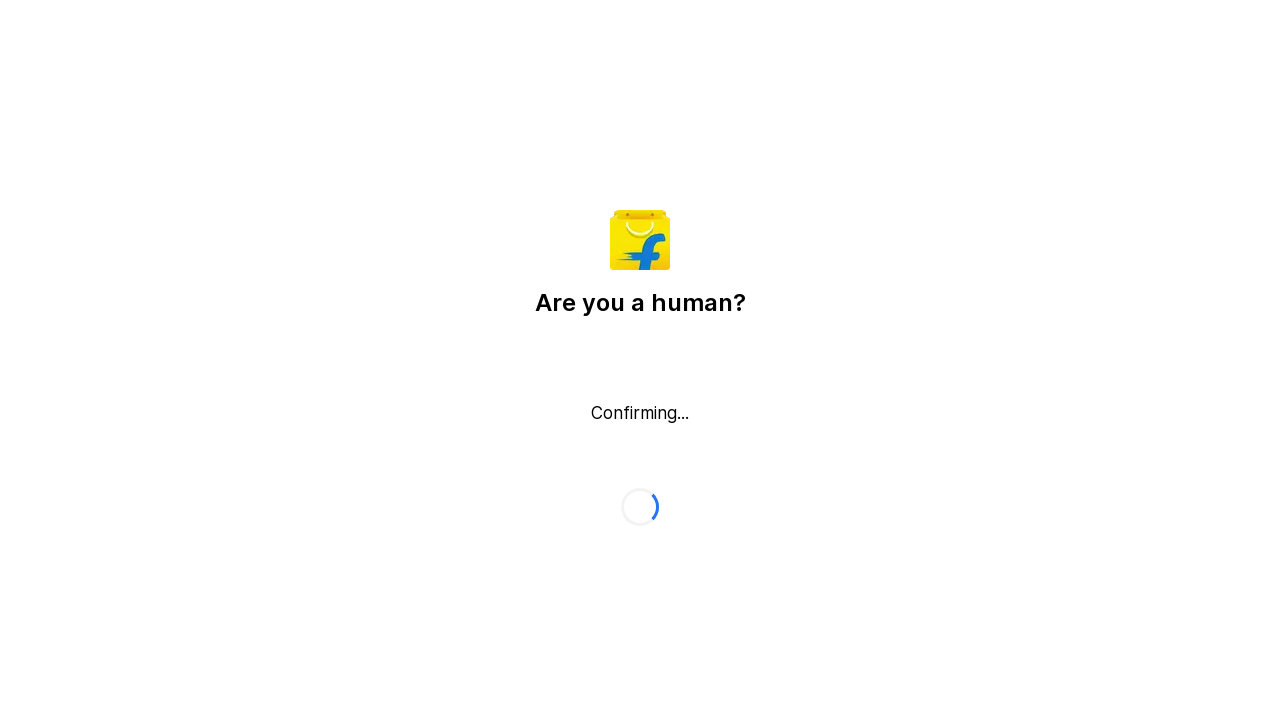